Tests different button click types (double-click and right-click) and verifies the corresponding messages are displayed

Starting URL: https://demoqa.com/buttons

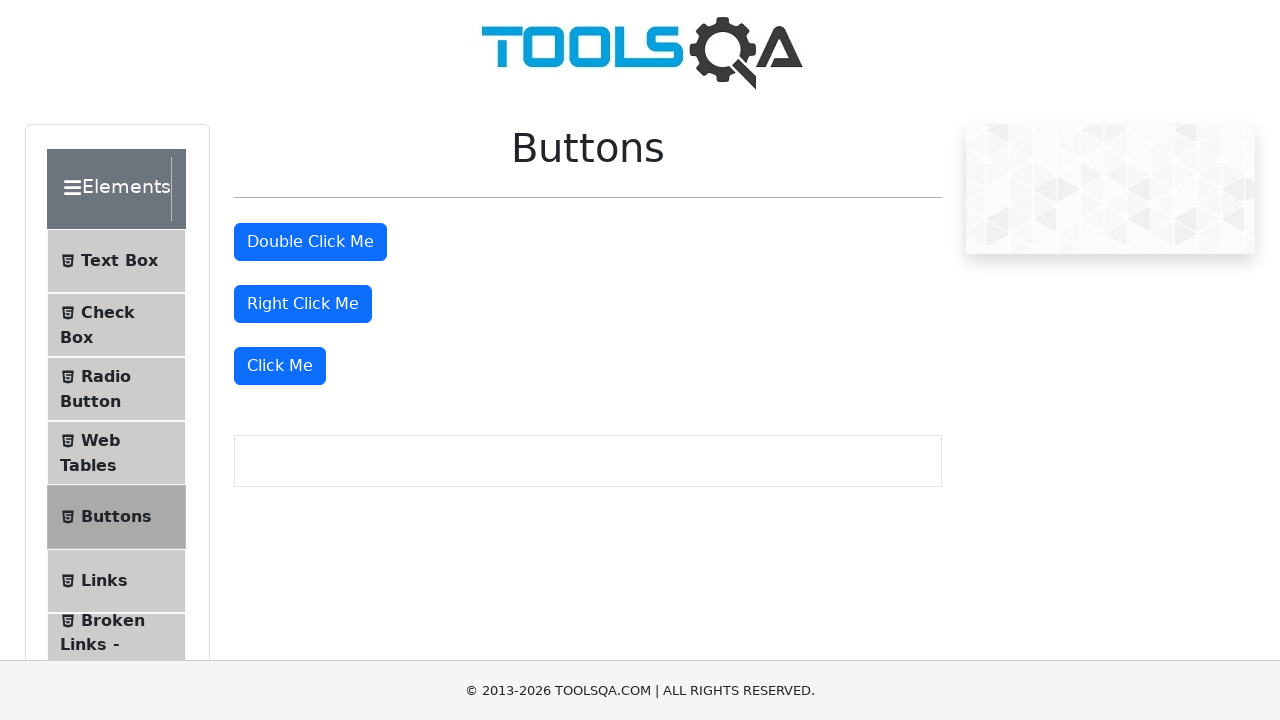

Double-clicked the double-click button at (310, 242) on #doubleClickBtn
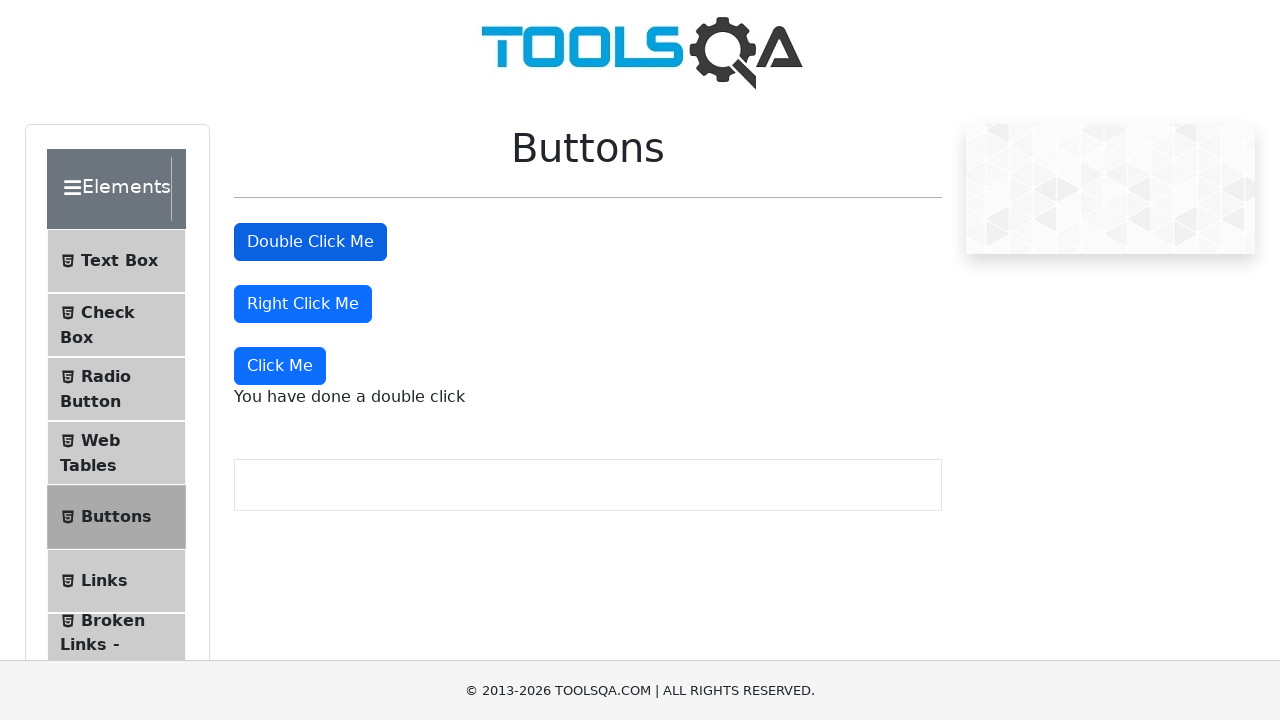

Double-click message selector loaded
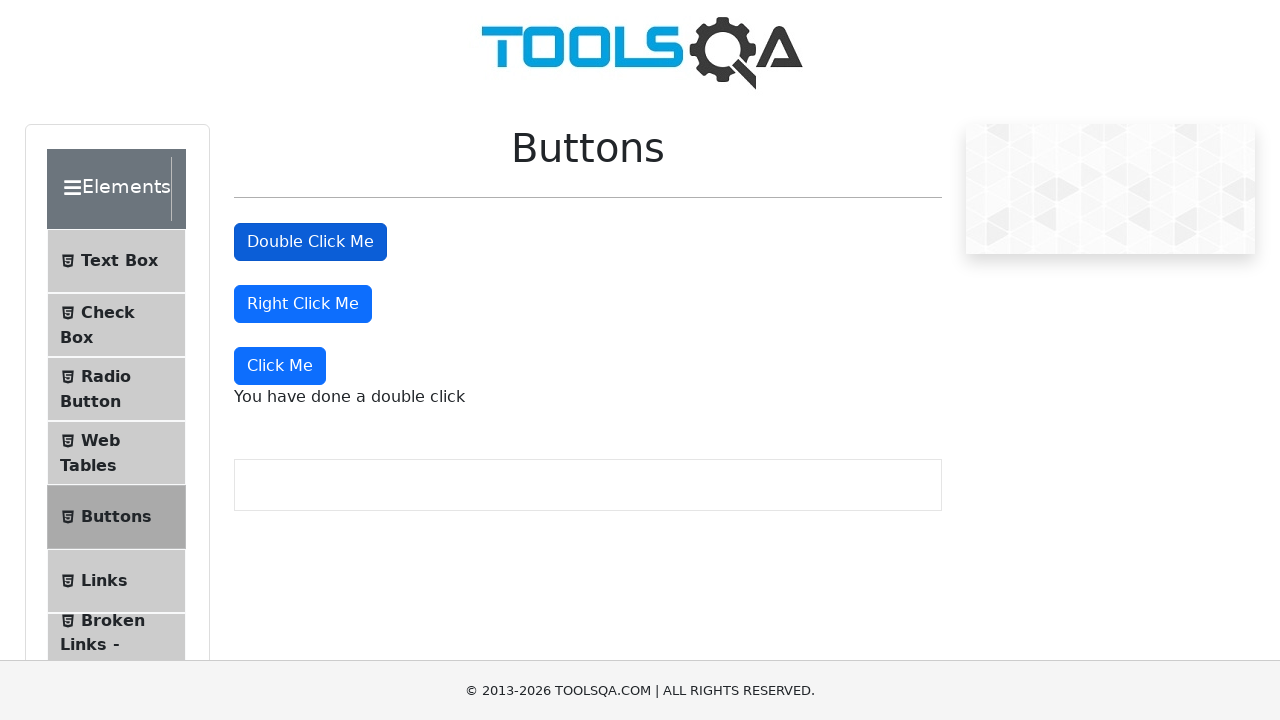

Verified double-click message is displayed
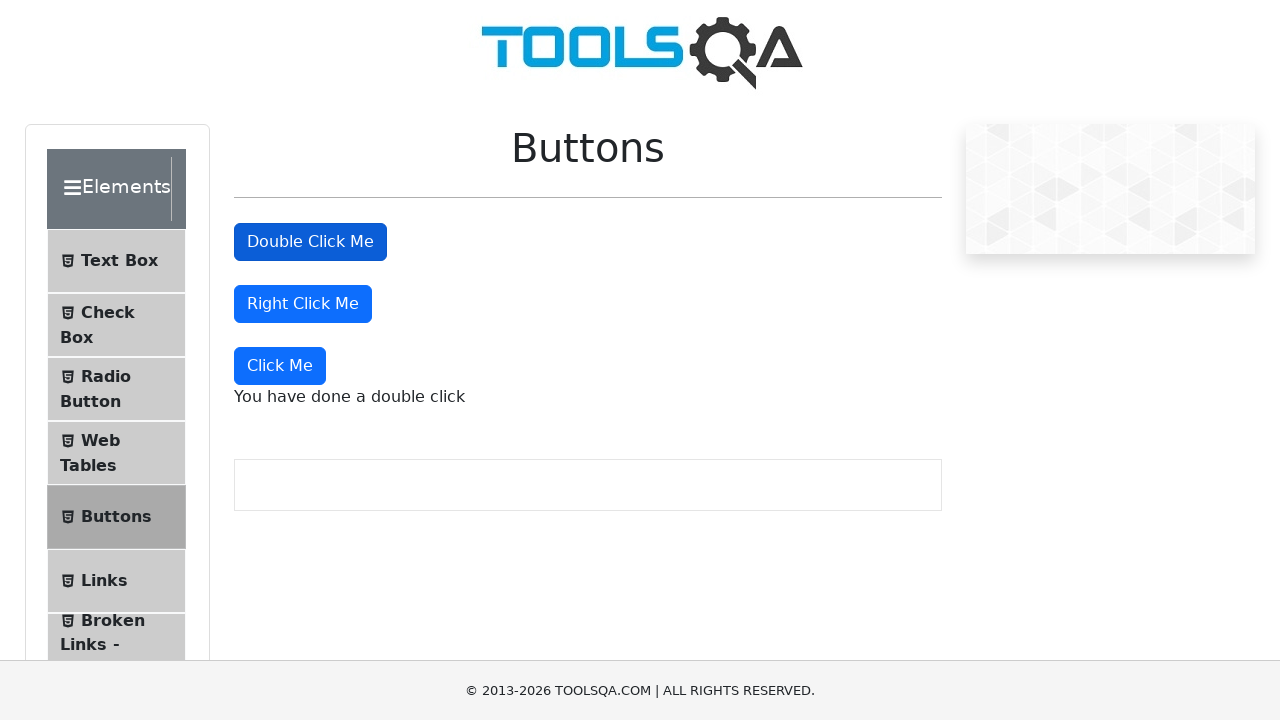

Right-clicked the right-click button at (303, 304) on #rightClickBtn
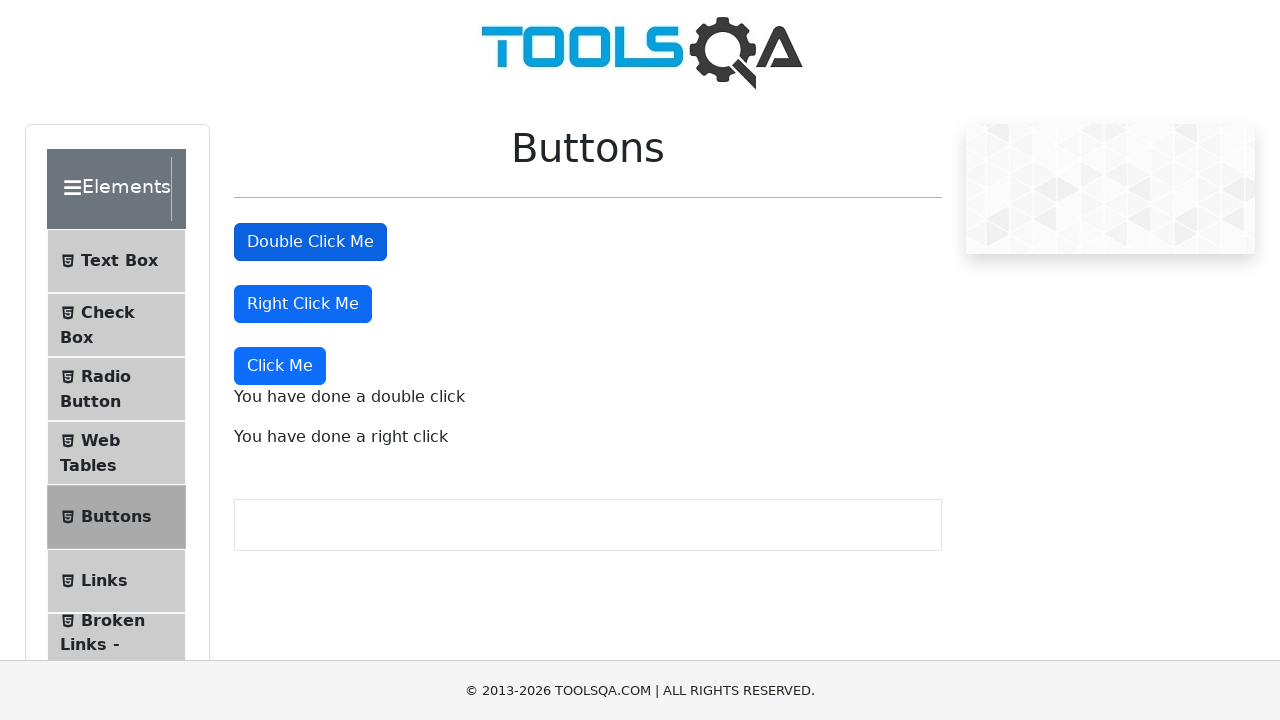

Right-click message selector loaded
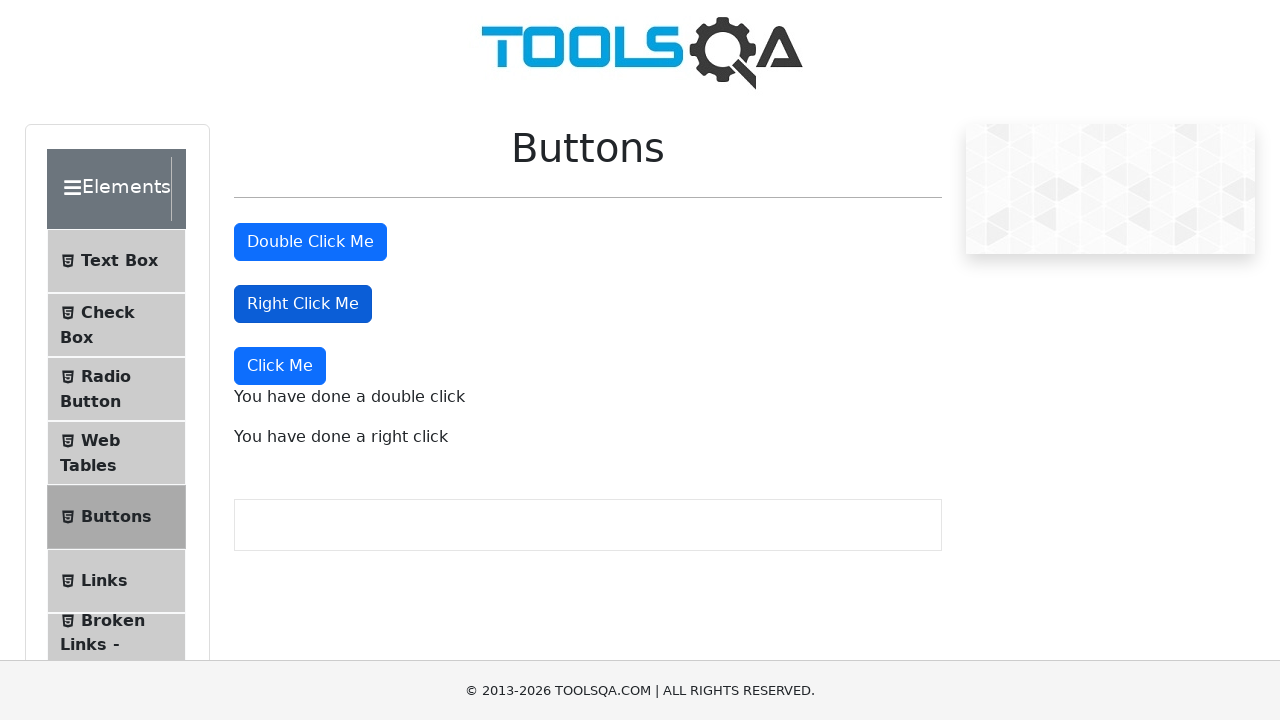

Verified right-click message is displayed
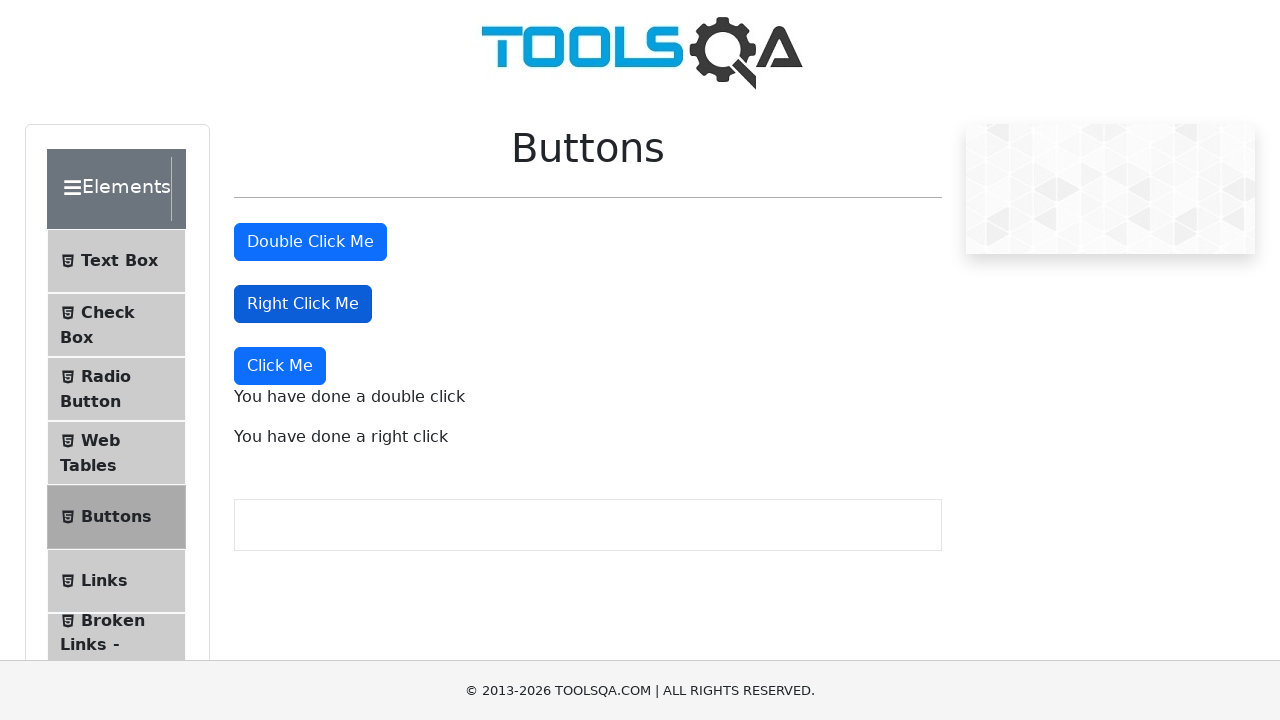

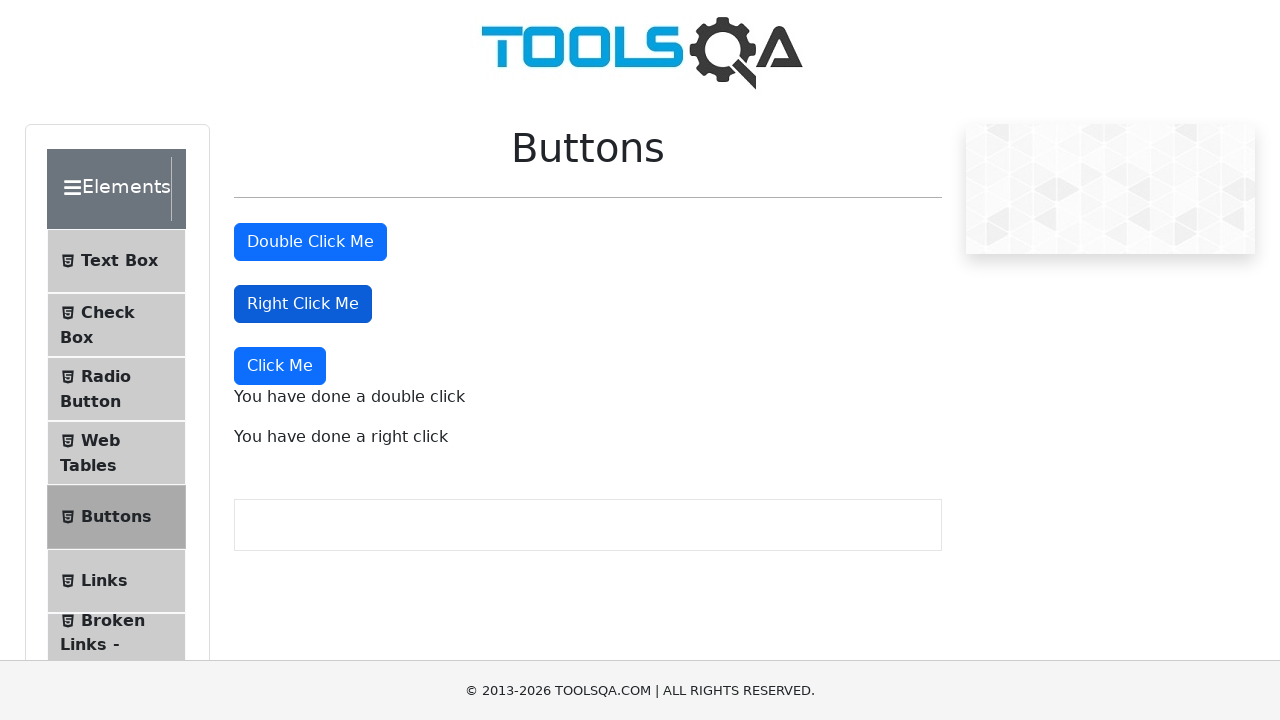